Tests form validation by filling multiple fields, leaving zip code empty, and verifying that zip code shows error while other fields show success

Starting URL: https://bonigarcia.dev/selenium-webdriver-java/data-types.html

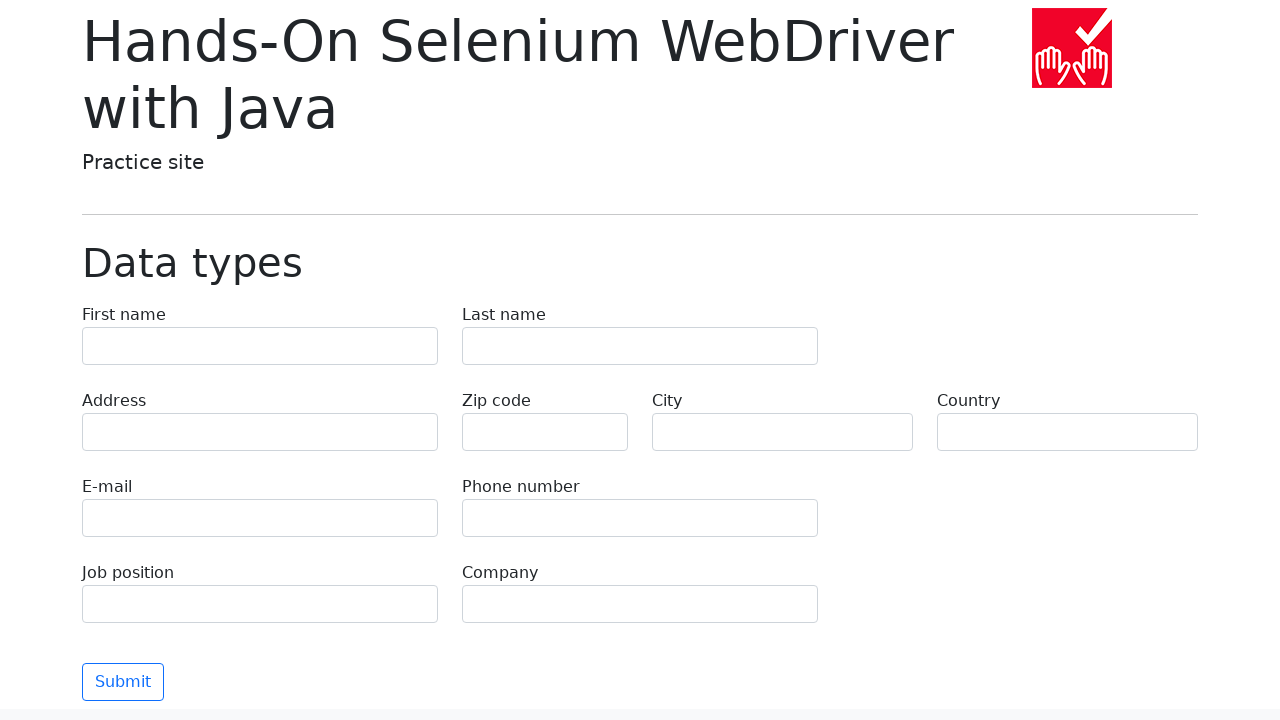

Filled first name field with 'Иван' on input[name='first-name']
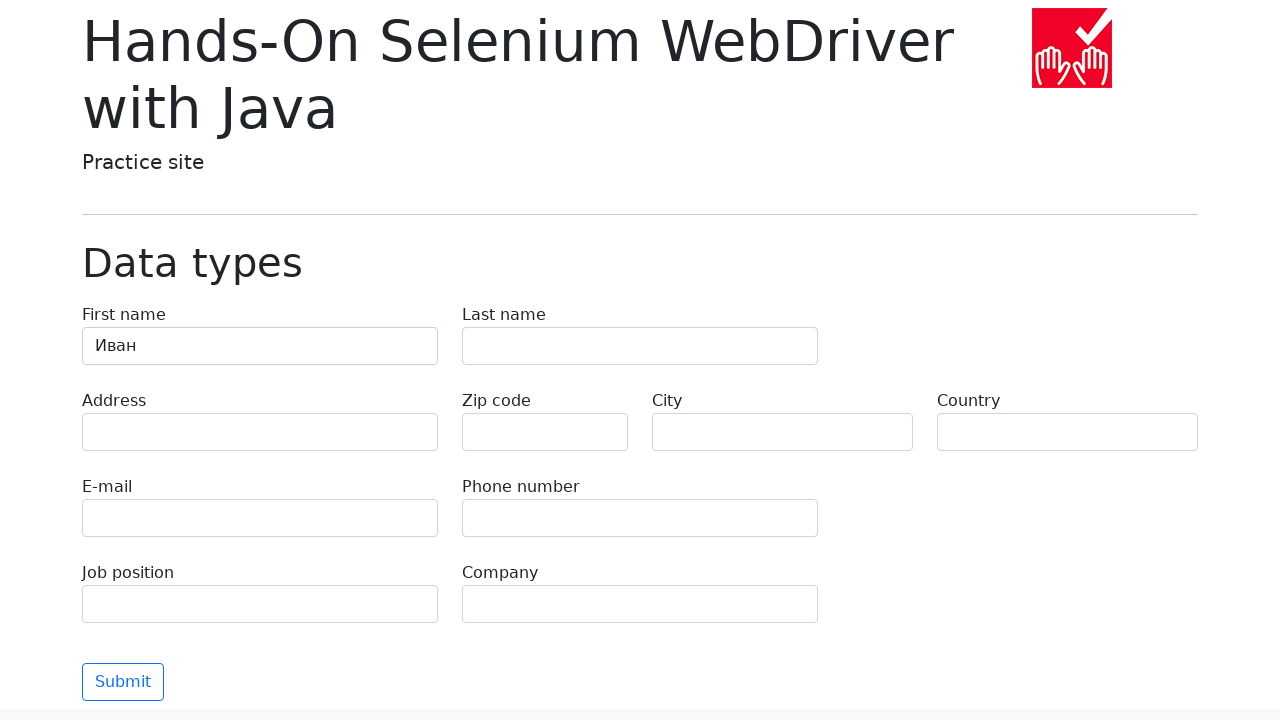

Filled last name field with 'Петров' on input[name='last-name']
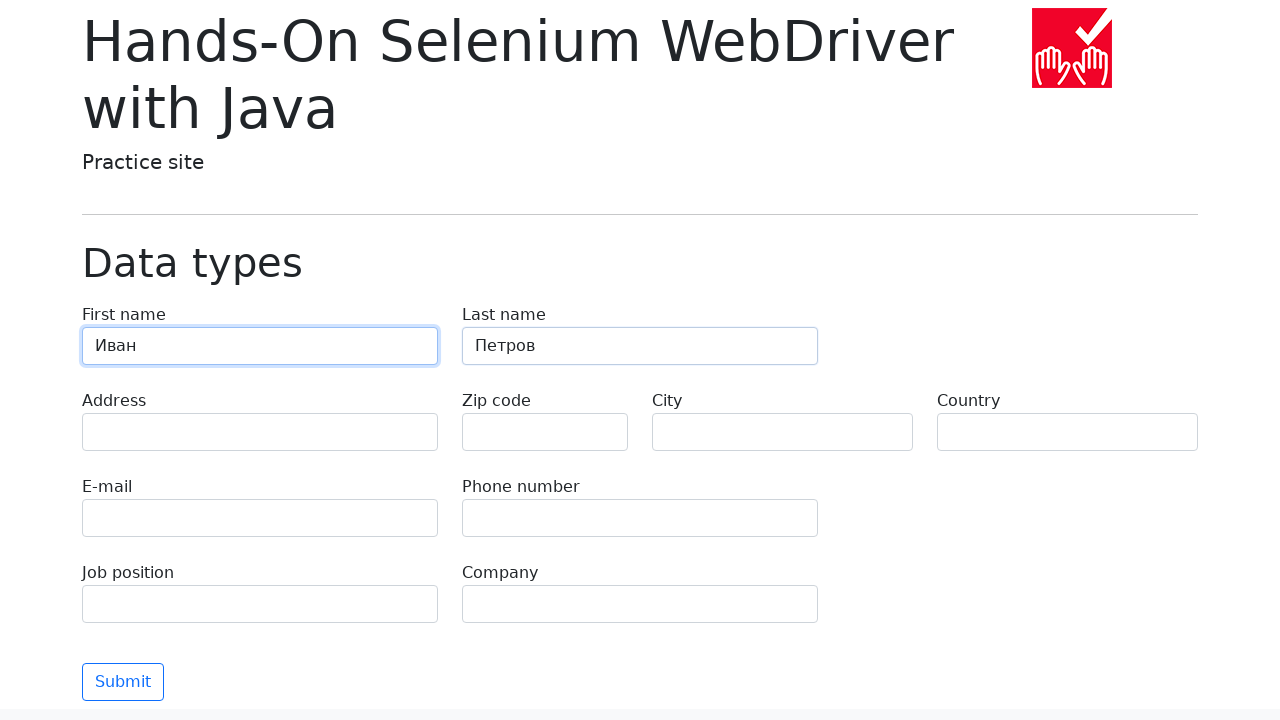

Filled address field with 'Ленина, 55-3' on input[name='address']
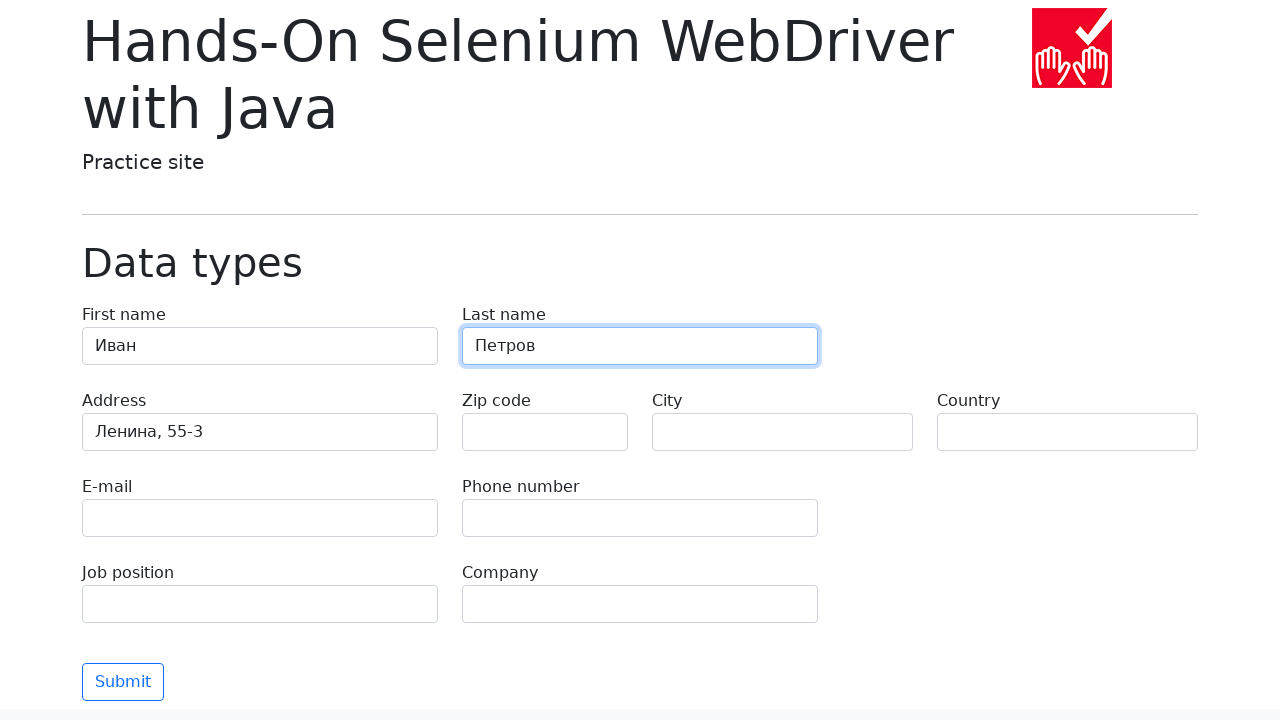

Filled email field with 'test@skypro.com' on input[name='e-mail']
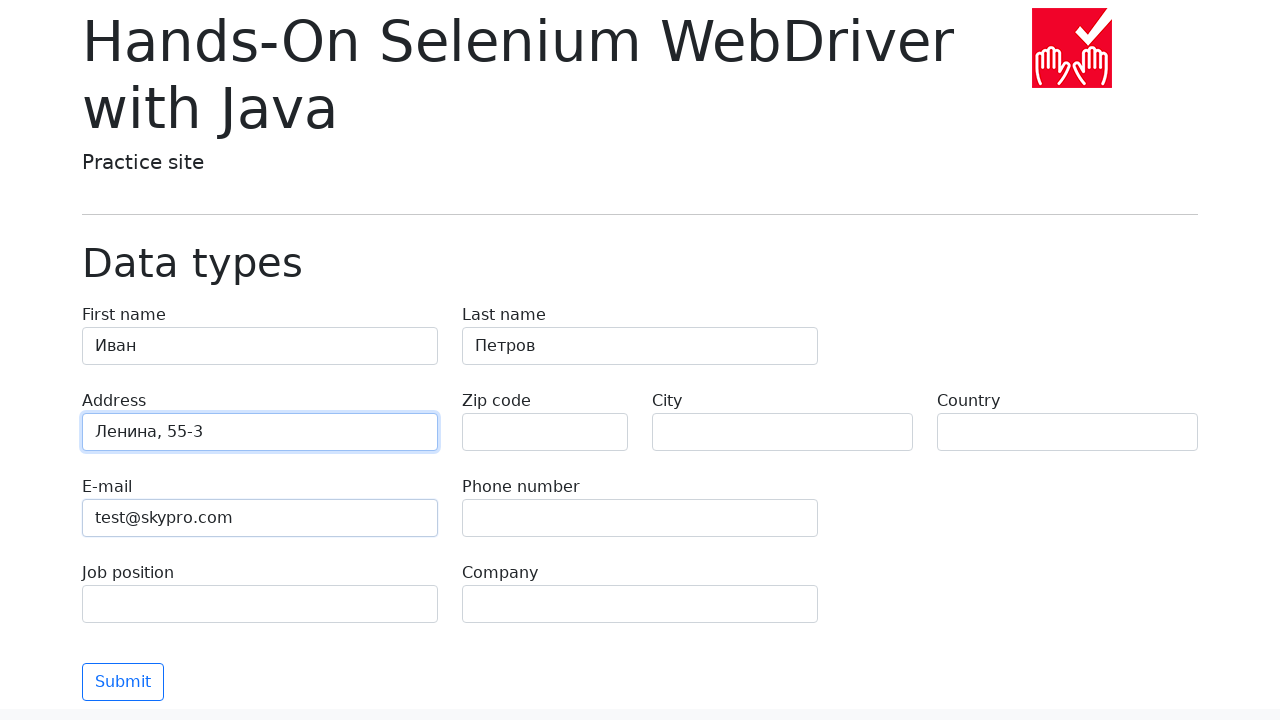

Filled phone field with '+7985899998787' on input[name='phone']
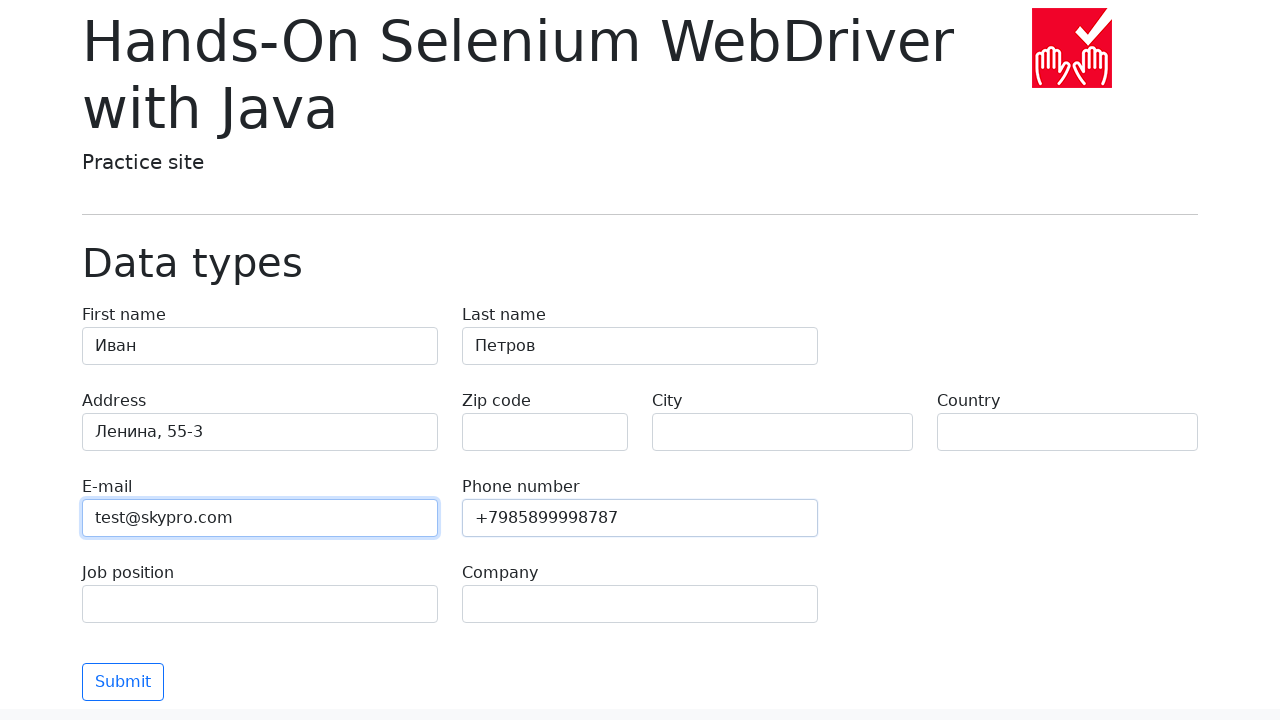

Filled city field with 'Москва' on input[name='city']
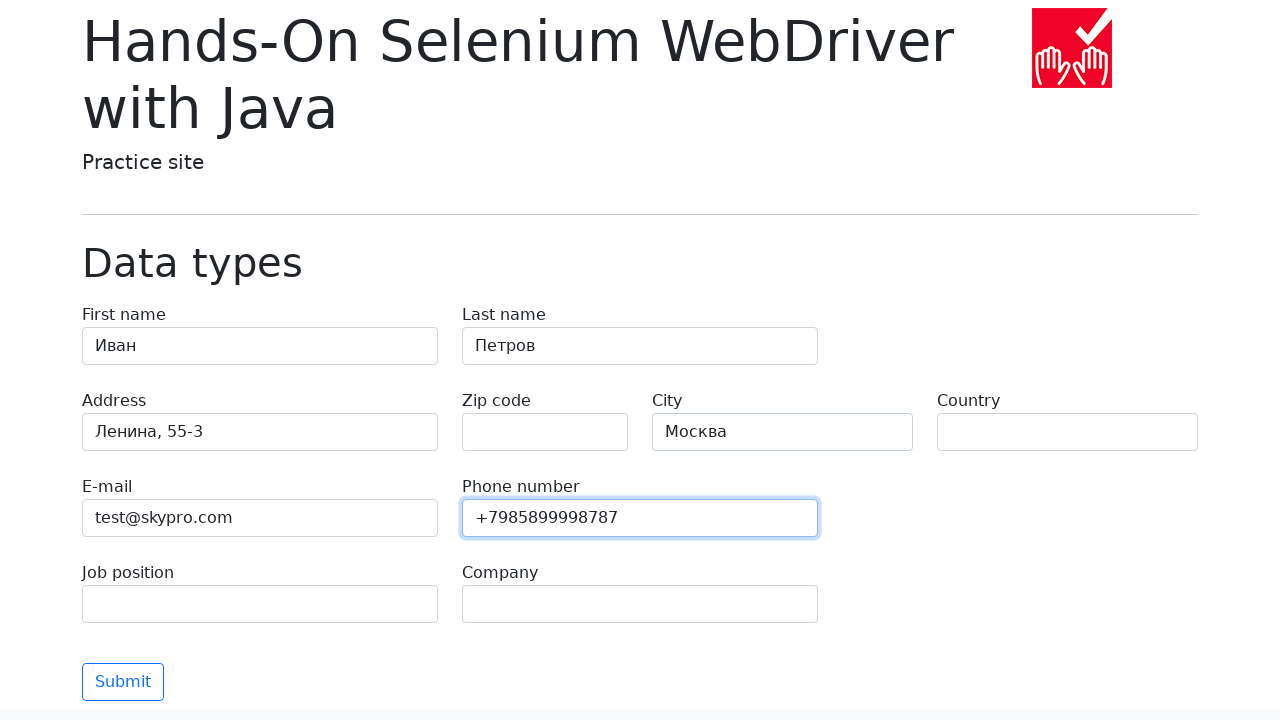

Filled country field with 'Россия' on input[name='country']
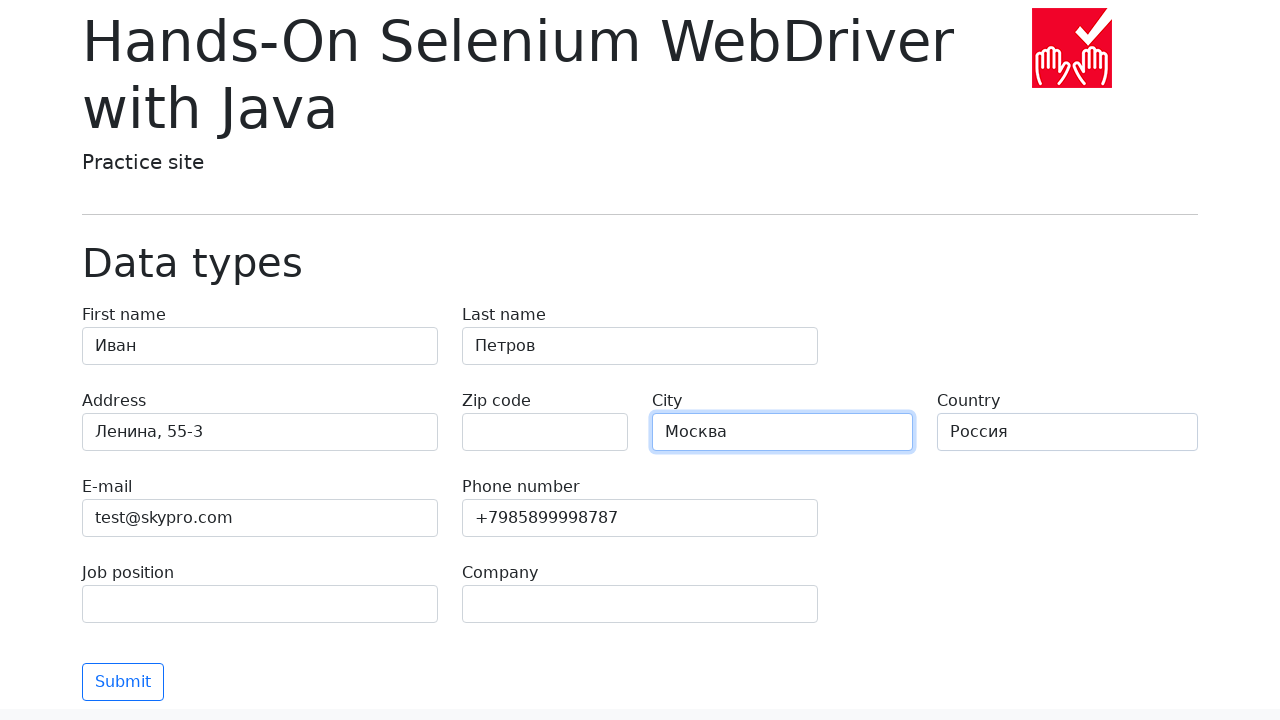

Filled job position field with 'QA' on input[name='job-position']
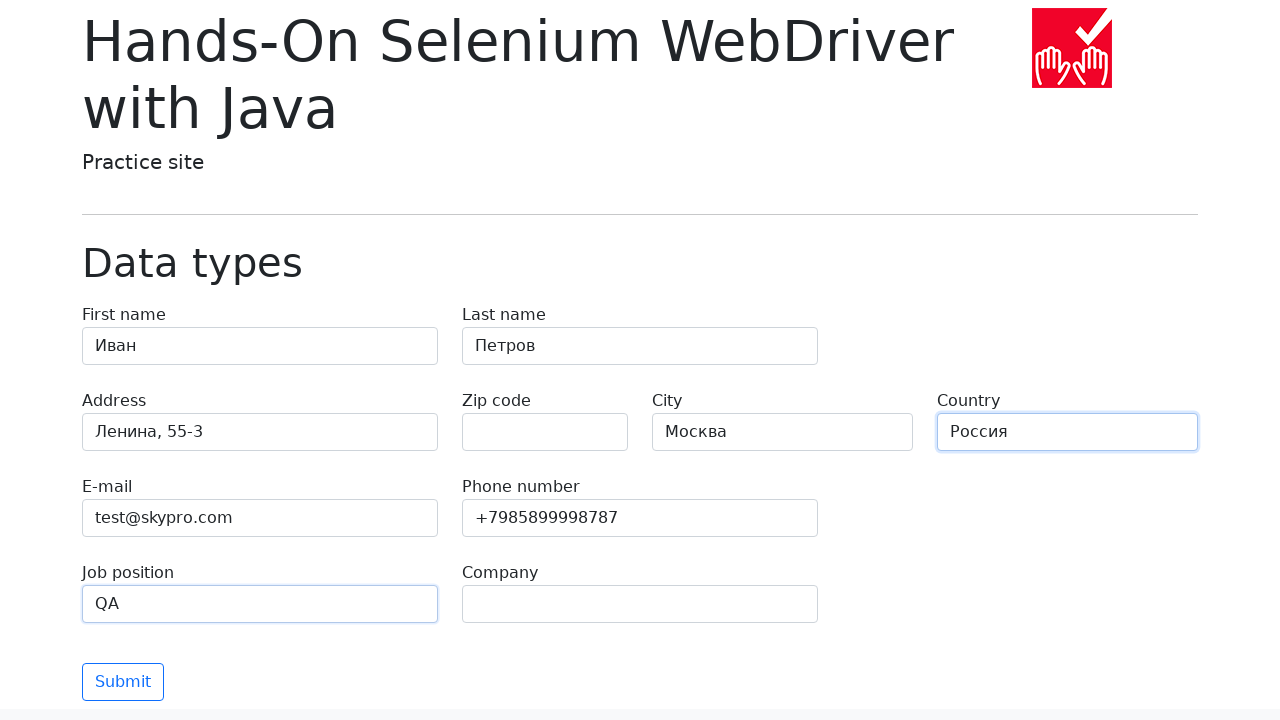

Filled company field with 'SkyPro' on input[name='company']
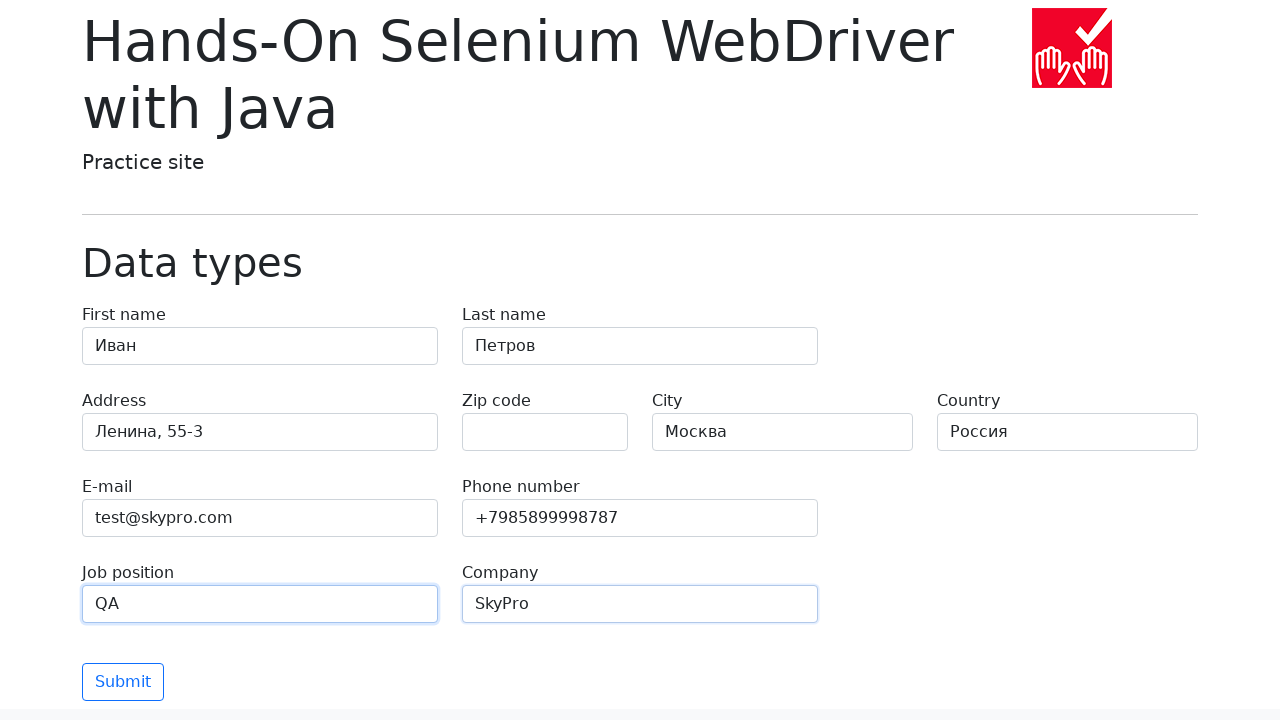

Cleared zip code field to leave it empty on input[name='zip-code']
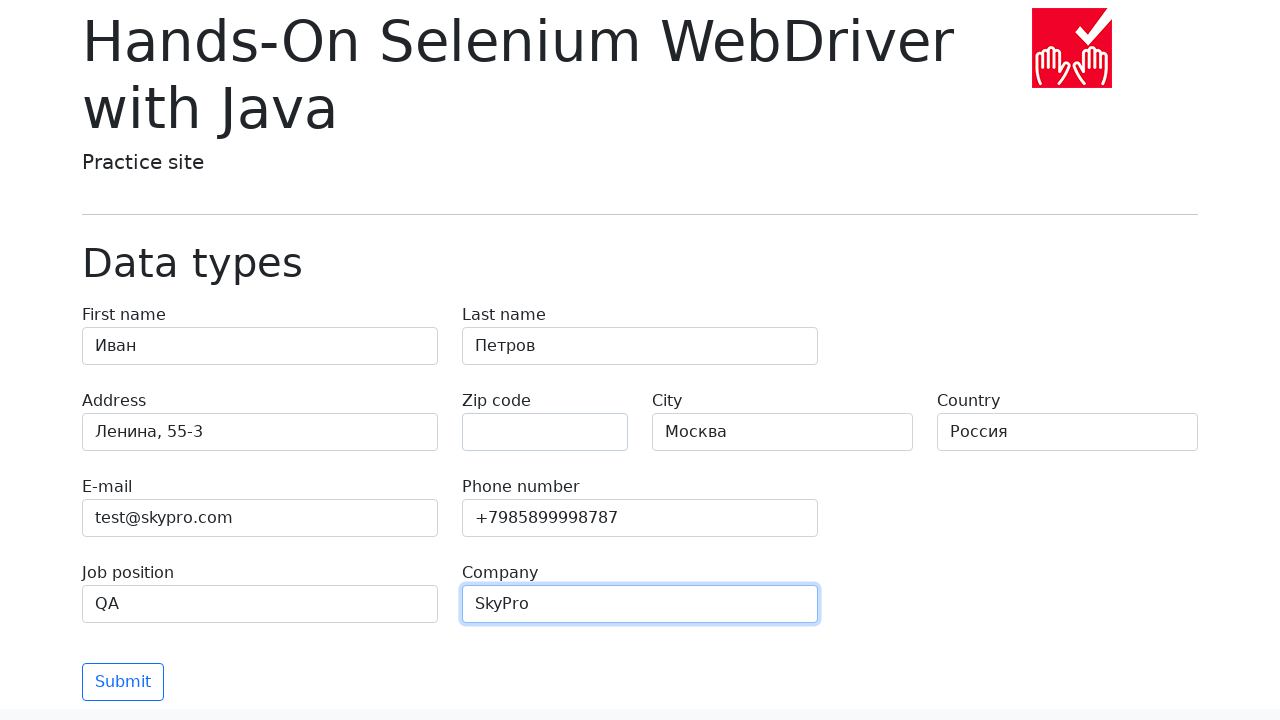

Scrolled down 1000px to reveal submit button
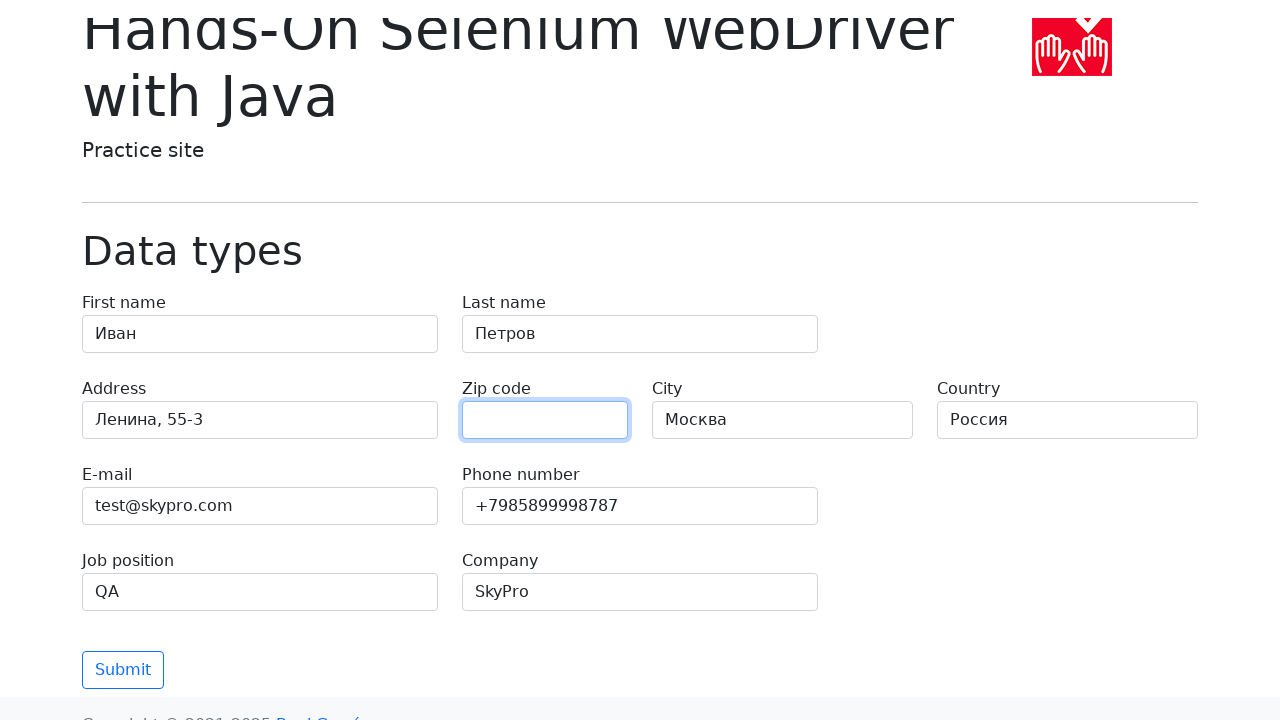

Clicked submit button to submit form at (123, 637) on button[type='submit']
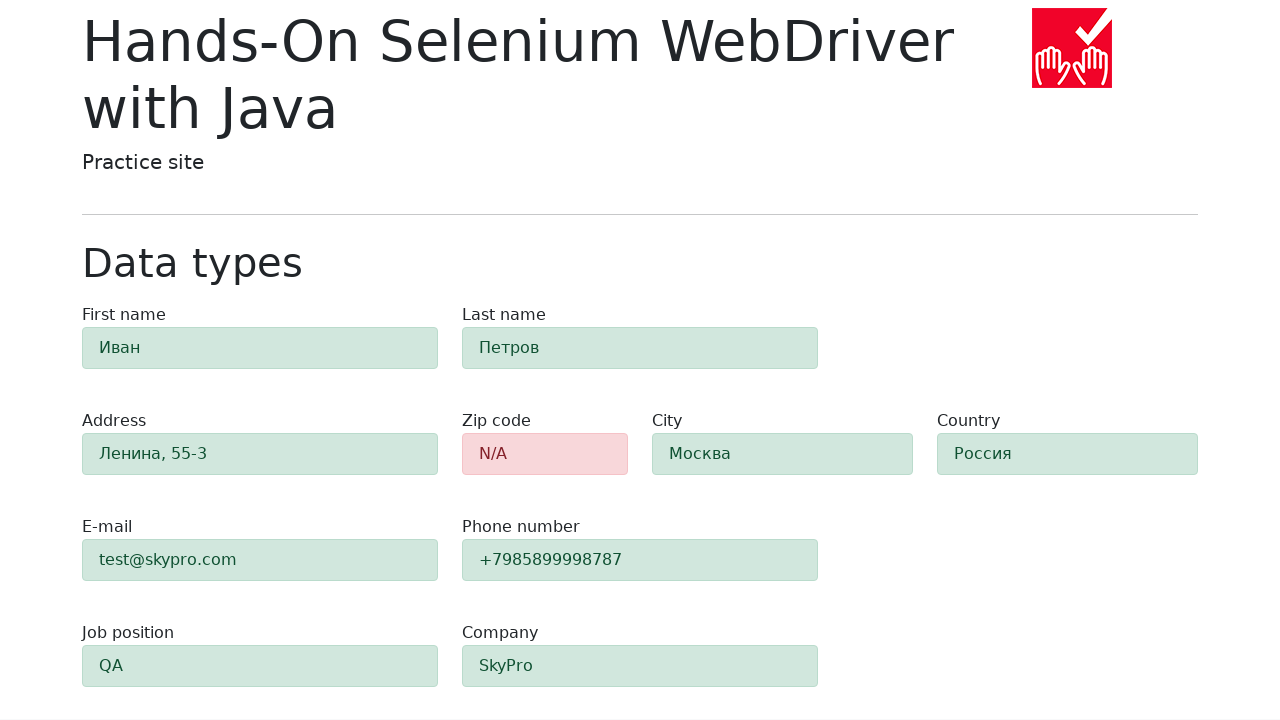

Waited for validation results to appear
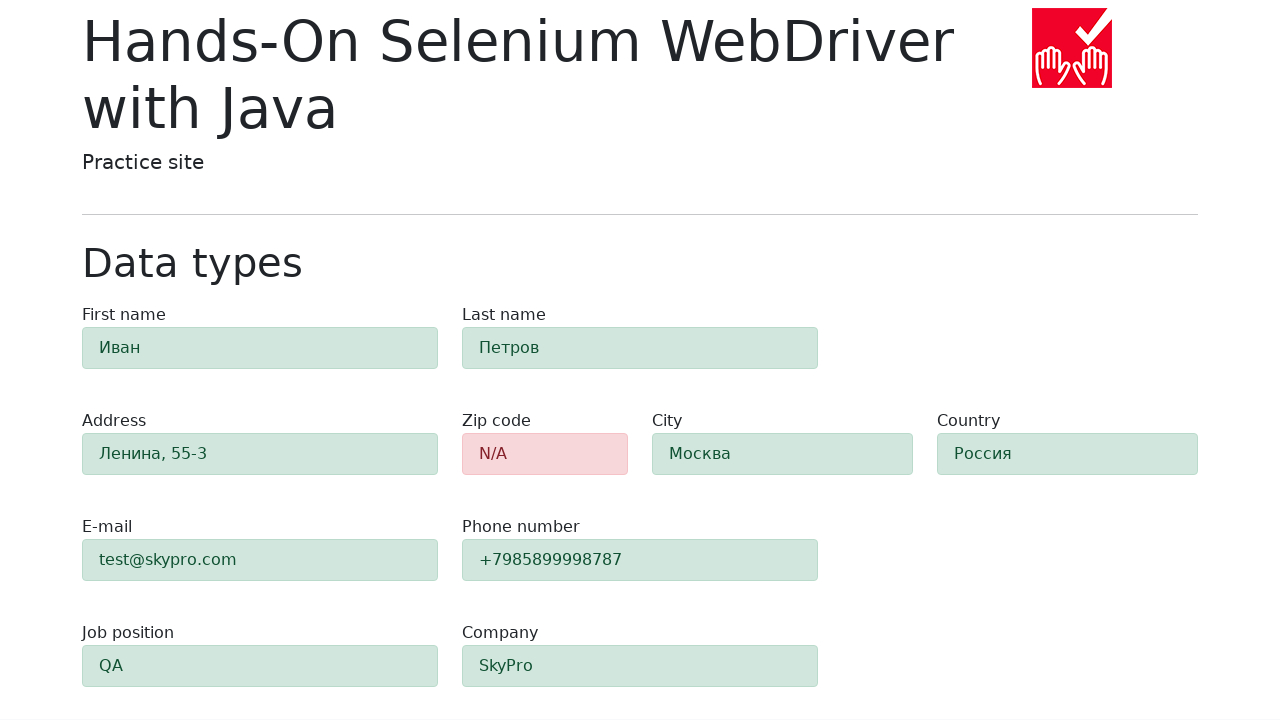

Checked zip code field border color: rgb(245, 194, 199)
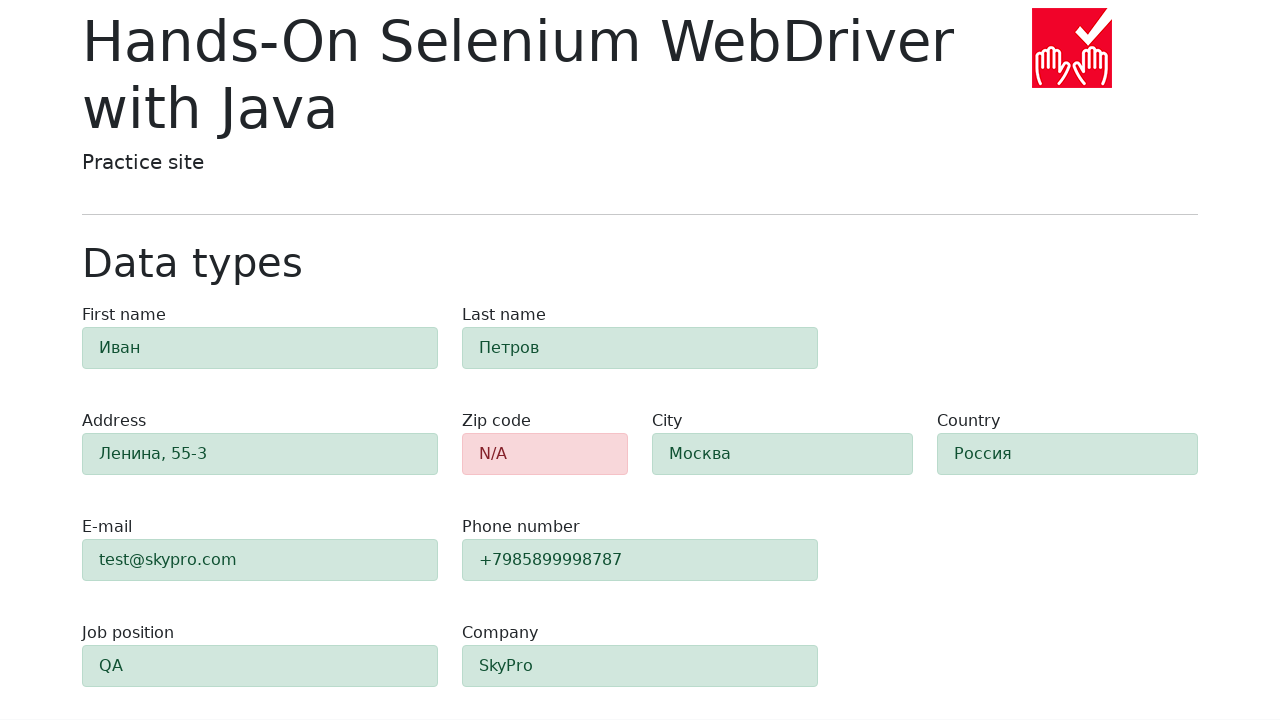

Verified zip code field has red error border (rgb(245, 194, 199))
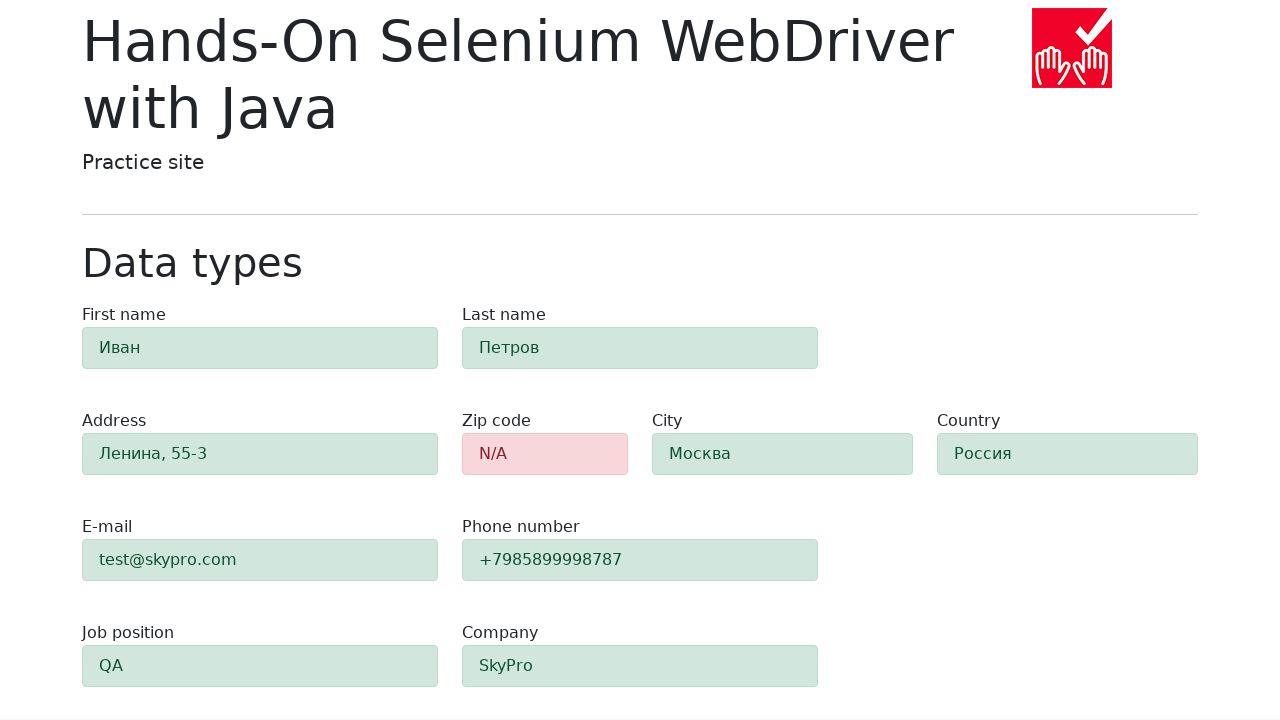

Checked success field 1 border color: rgb(186, 219, 204)
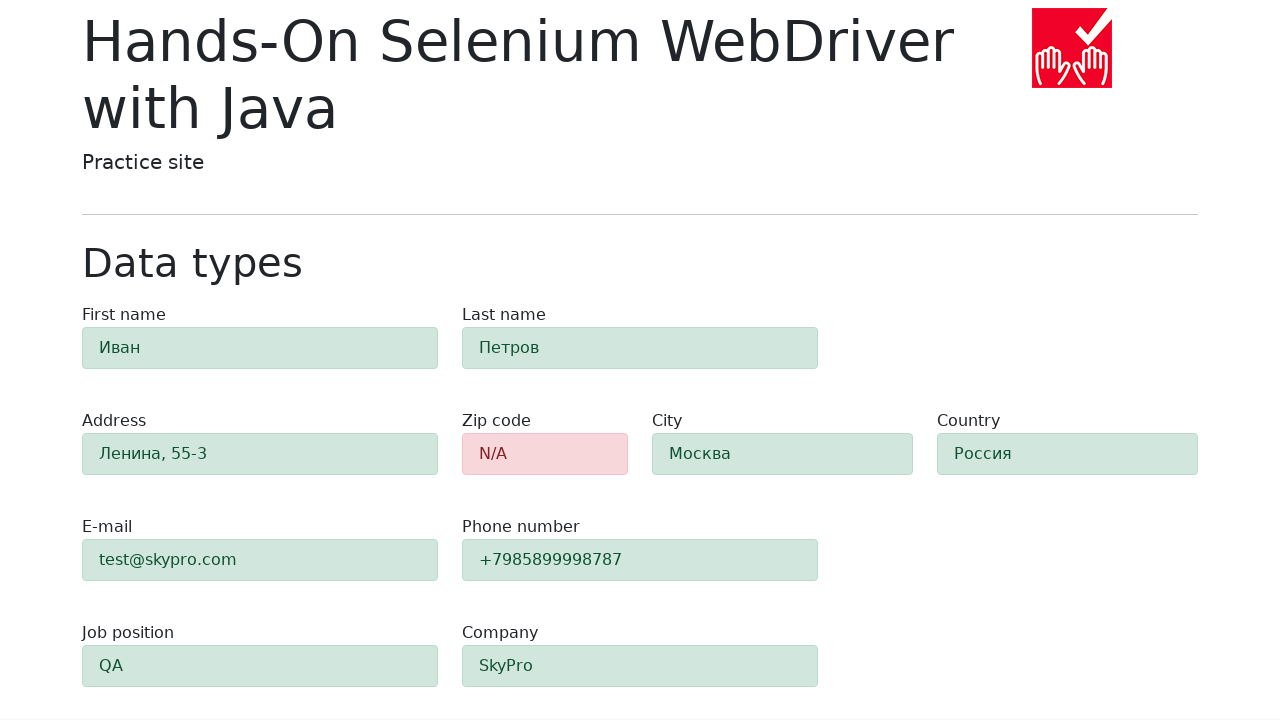

Verified success field 1 has green border (rgb(186, 219, 204))
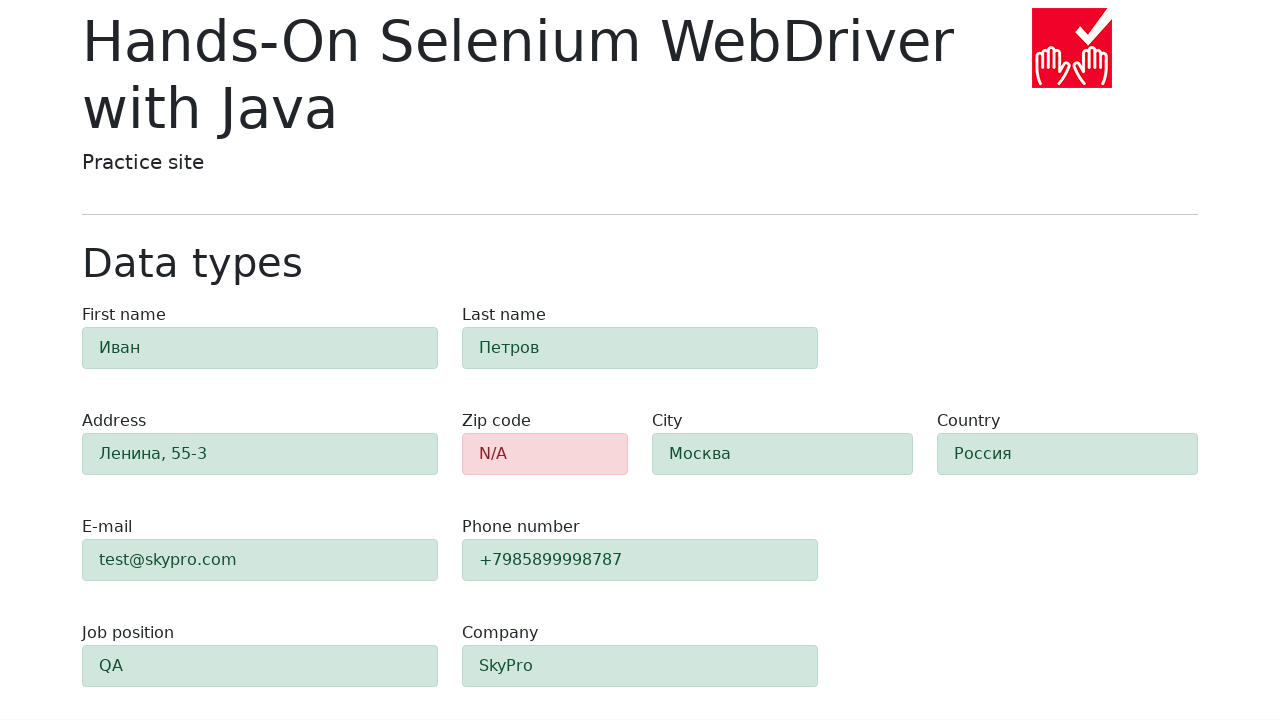

Checked success field 2 border color: rgb(186, 219, 204)
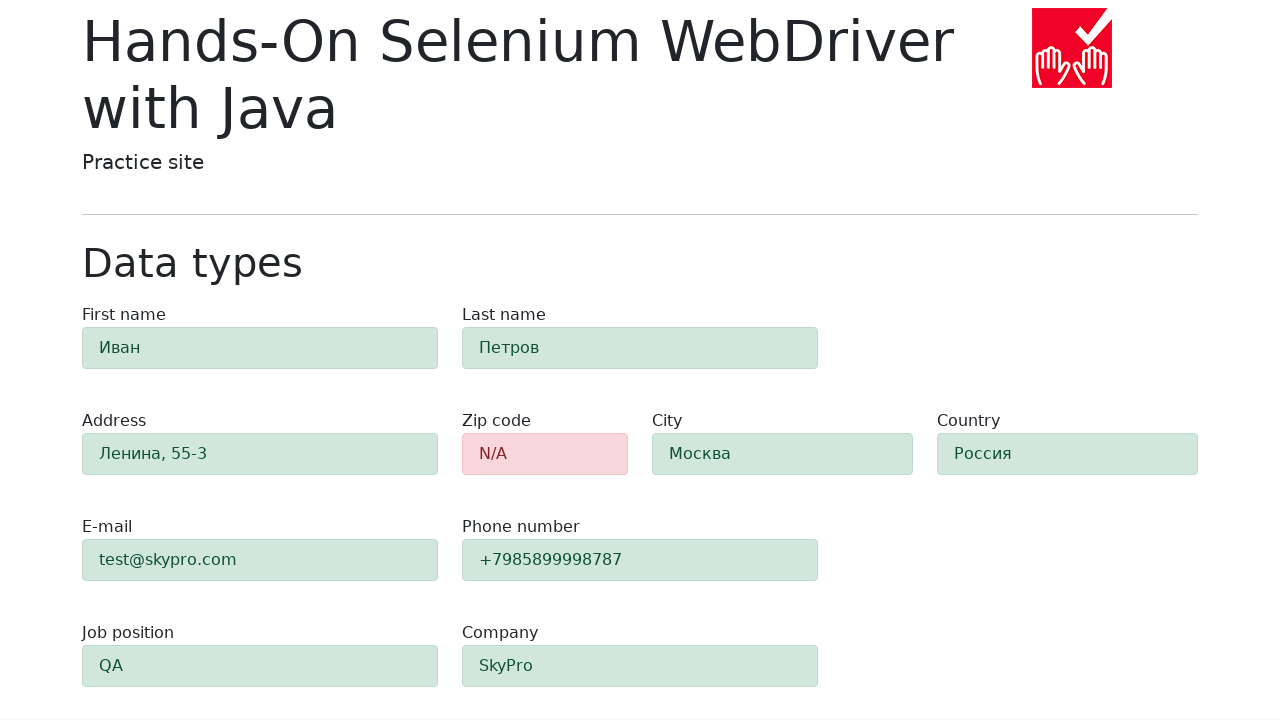

Verified success field 2 has green border (rgb(186, 219, 204))
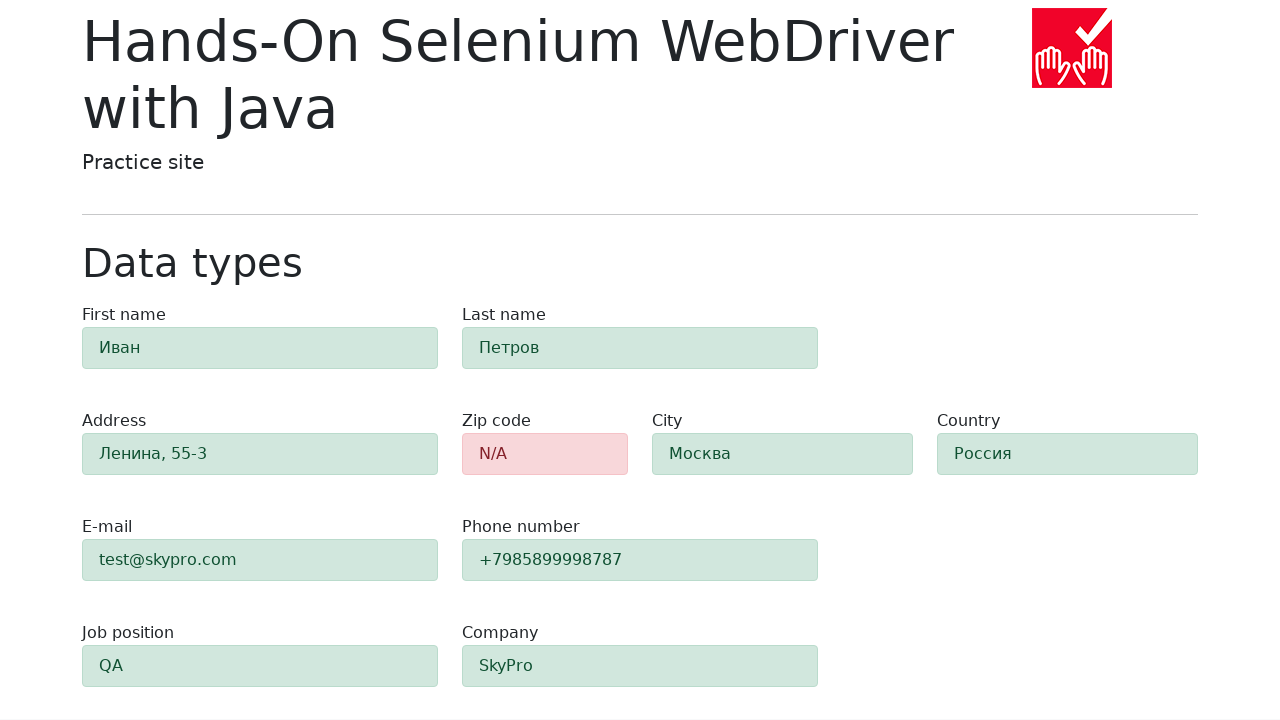

Checked success field 3 border color: rgb(186, 219, 204)
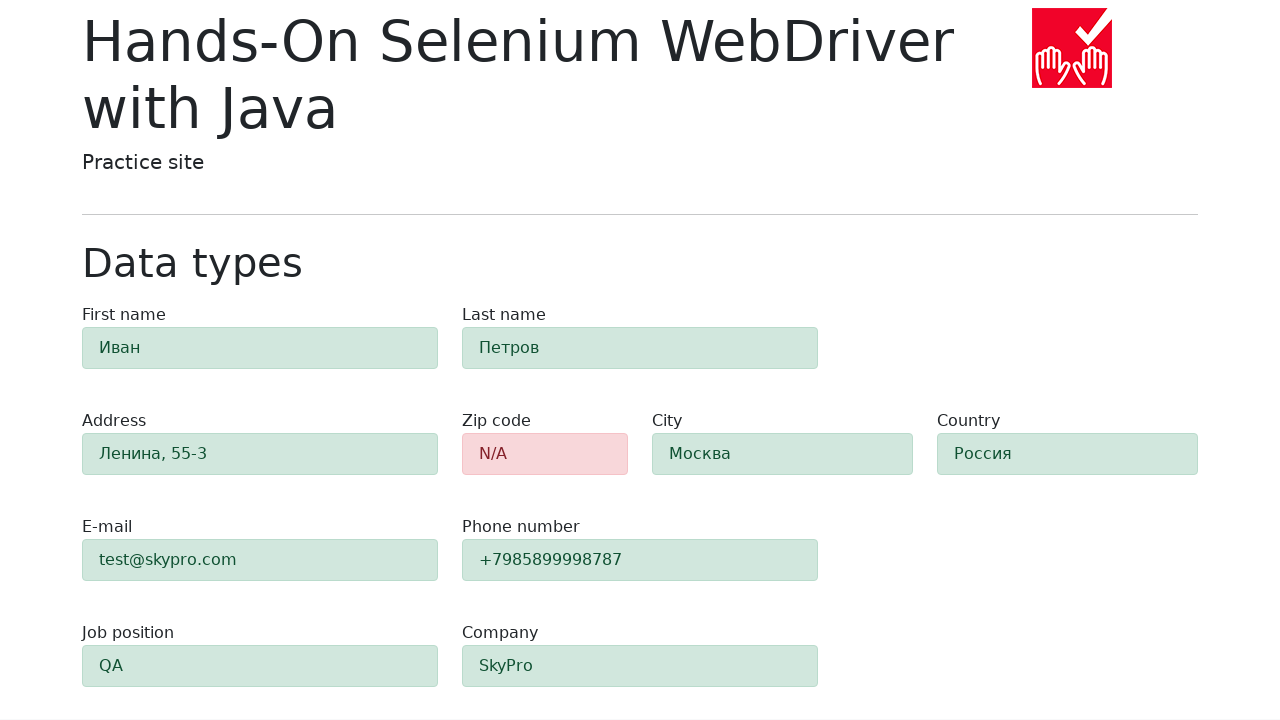

Verified success field 3 has green border (rgb(186, 219, 204))
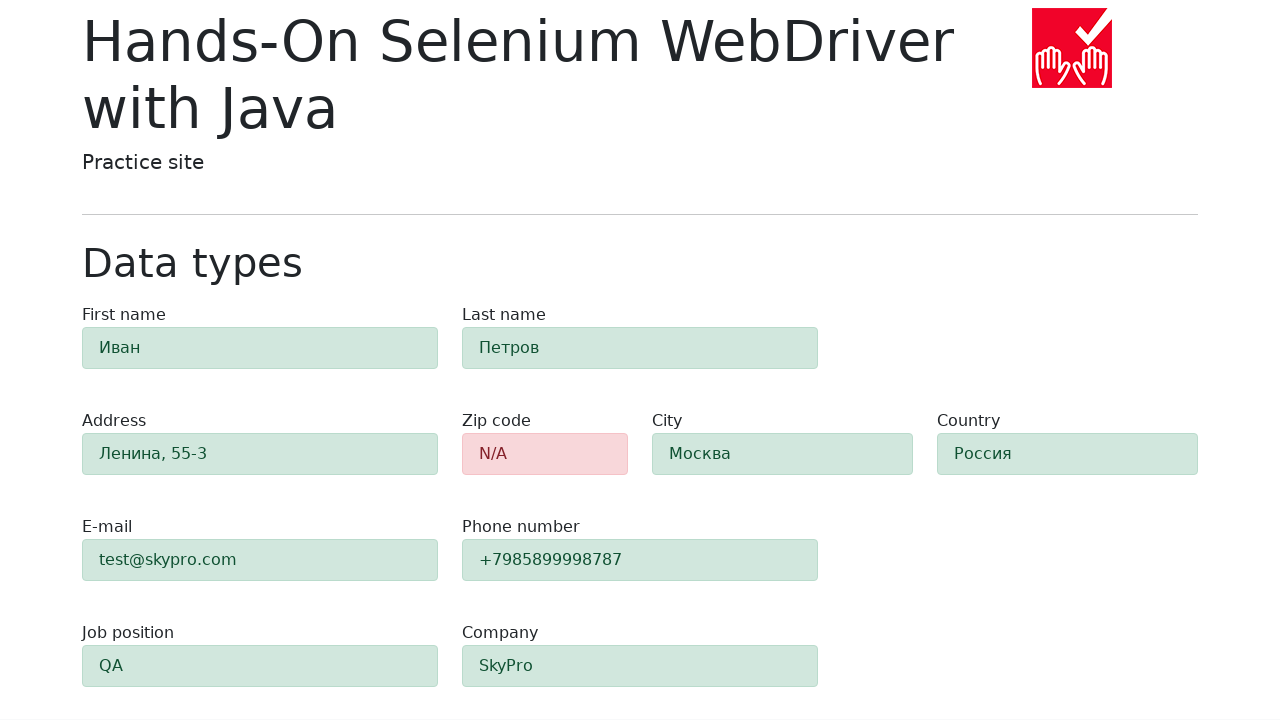

Checked success field 4 border color: rgb(186, 219, 204)
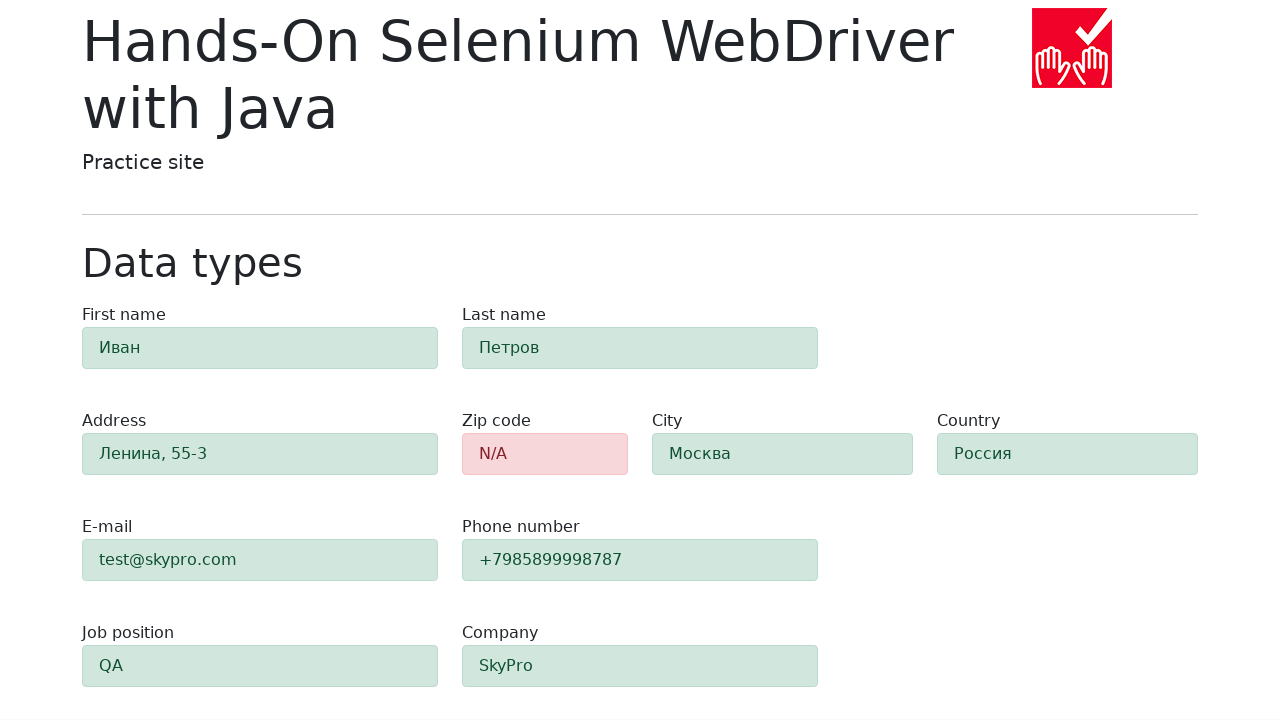

Verified success field 4 has green border (rgb(186, 219, 204))
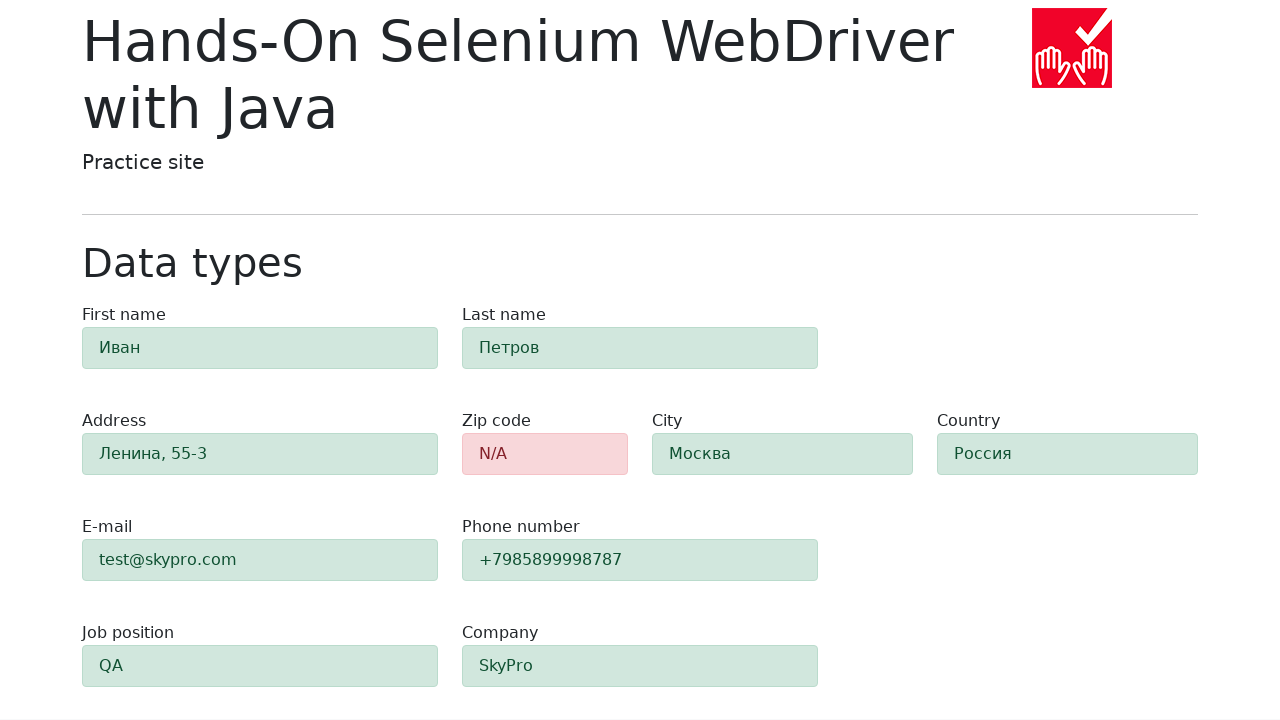

Checked success field 5 border color: rgb(186, 219, 204)
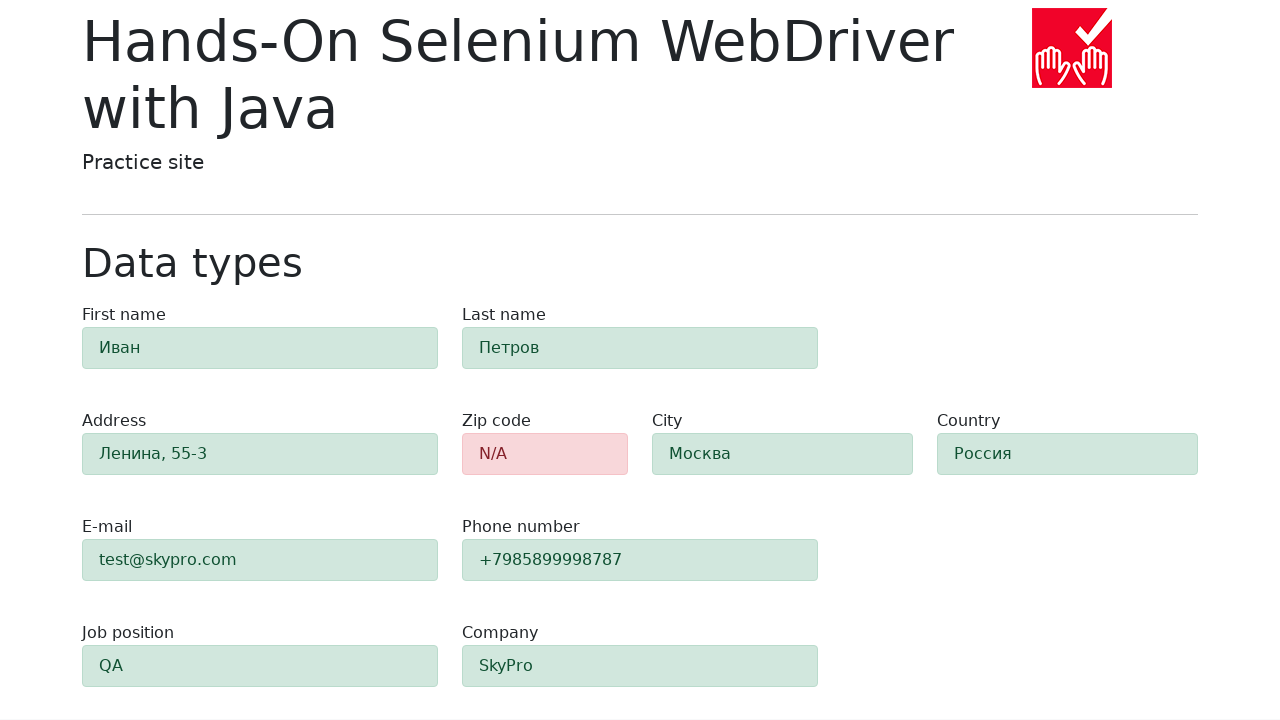

Verified success field 5 has green border (rgb(186, 219, 204))
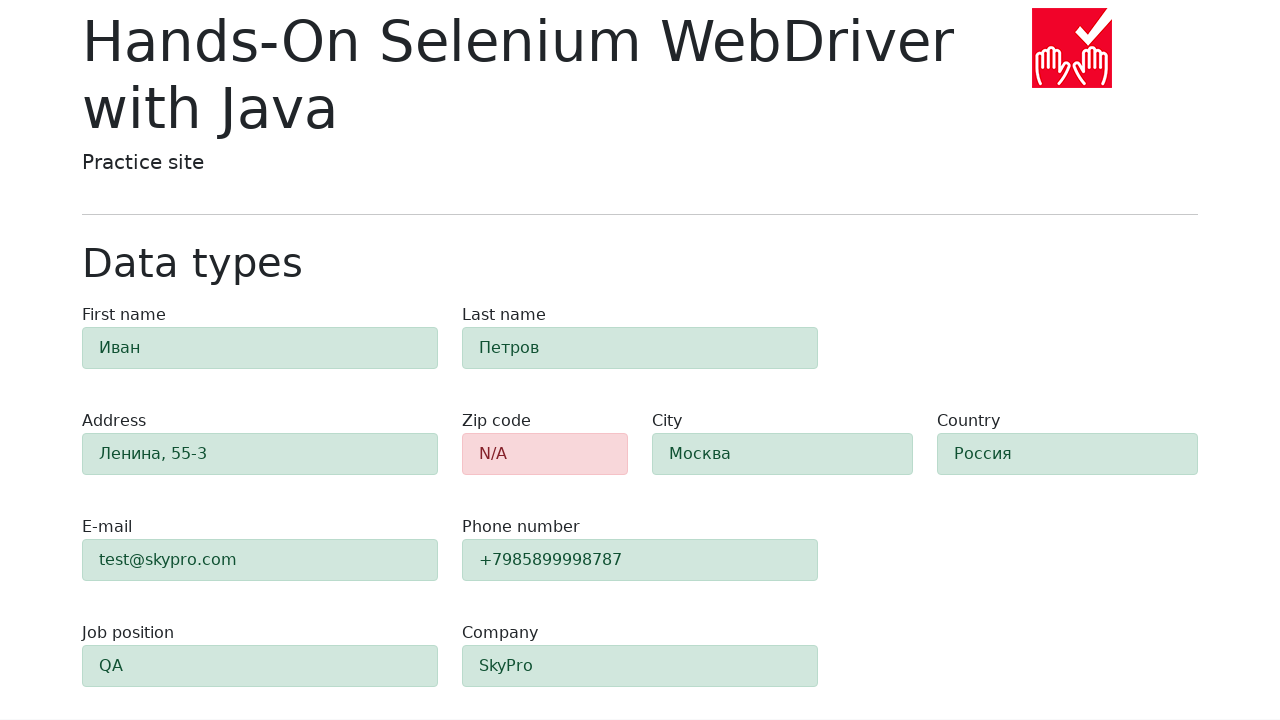

Checked success field 6 border color: rgb(186, 219, 204)
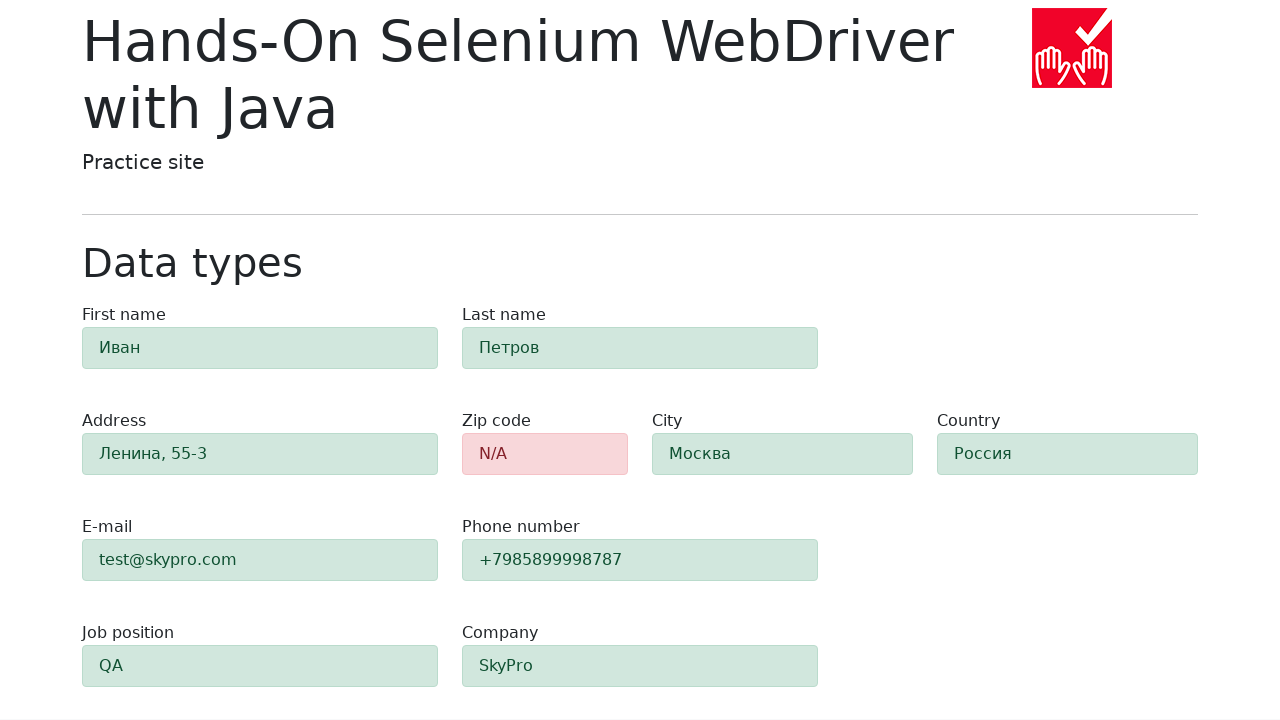

Verified success field 6 has green border (rgb(186, 219, 204))
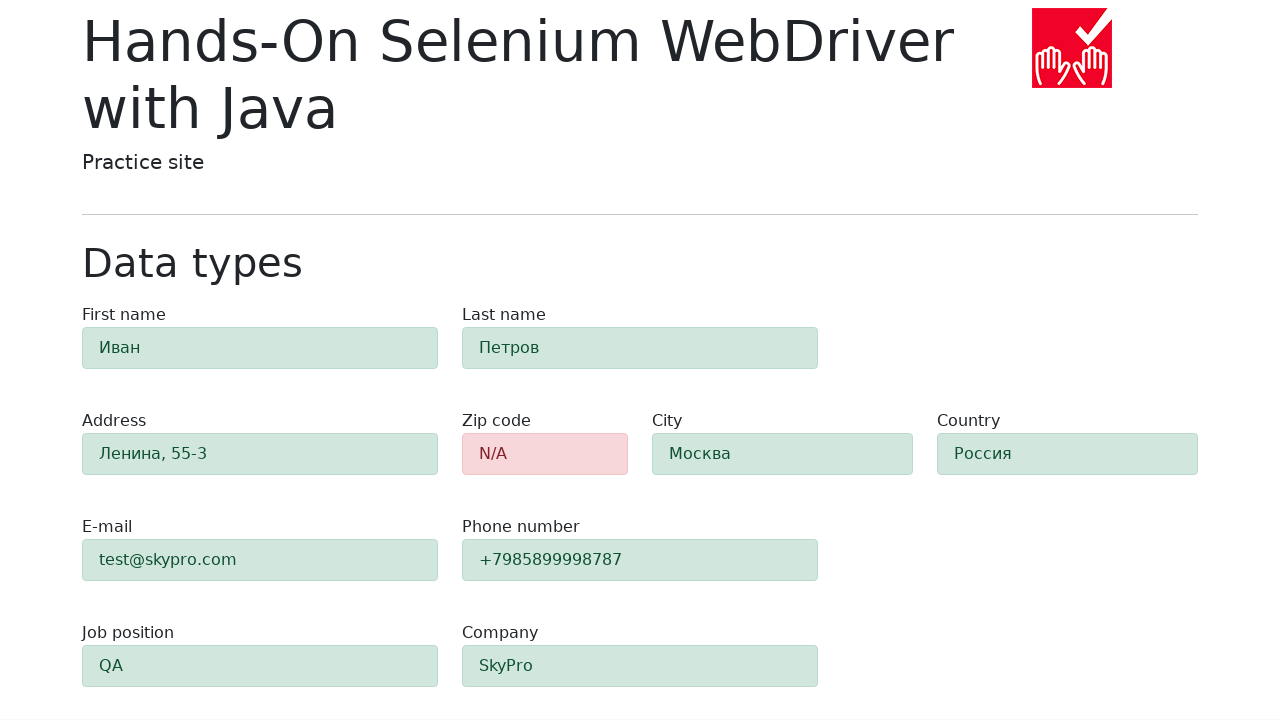

Checked success field 7 border color: rgb(186, 219, 204)
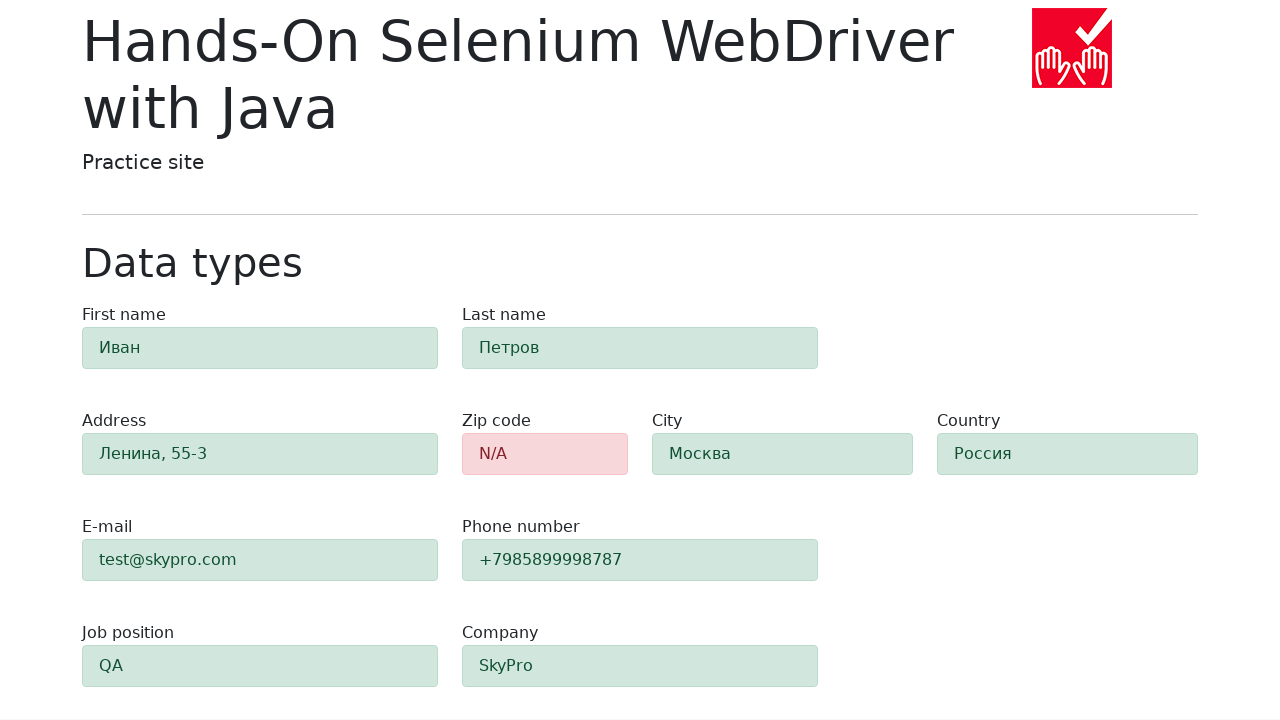

Verified success field 7 has green border (rgb(186, 219, 204))
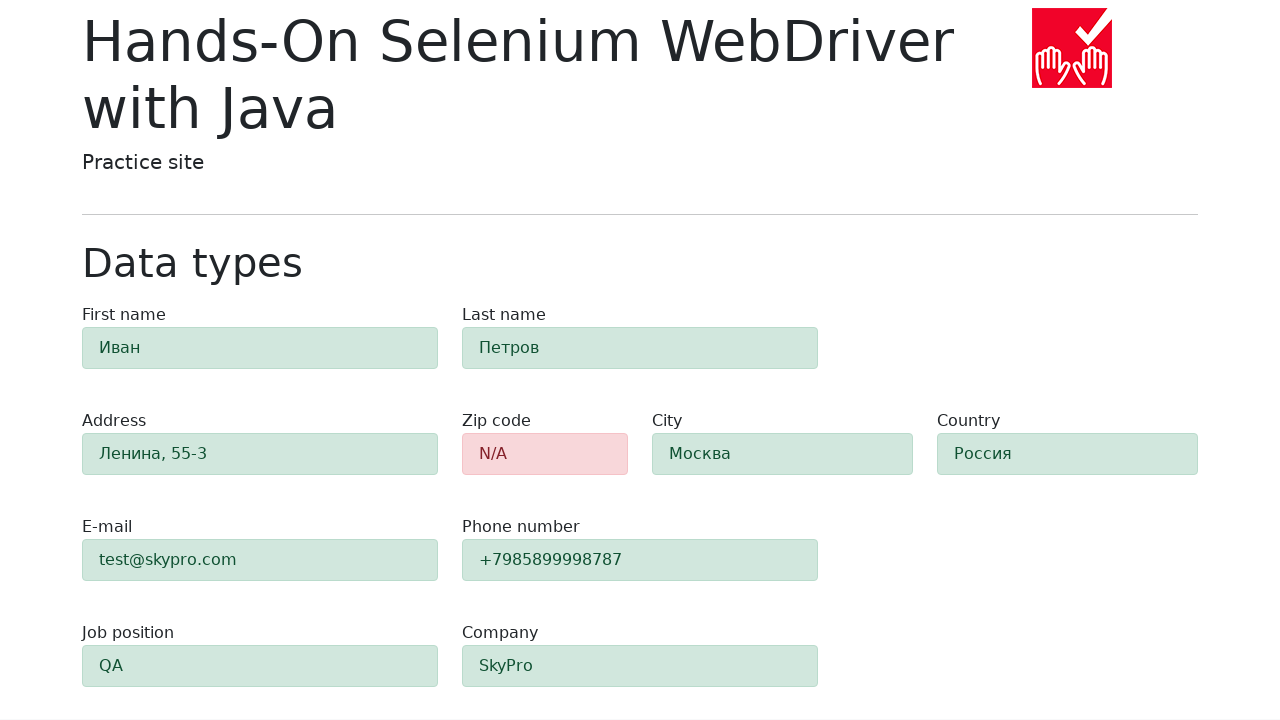

Checked success field 8 border color: rgb(186, 219, 204)
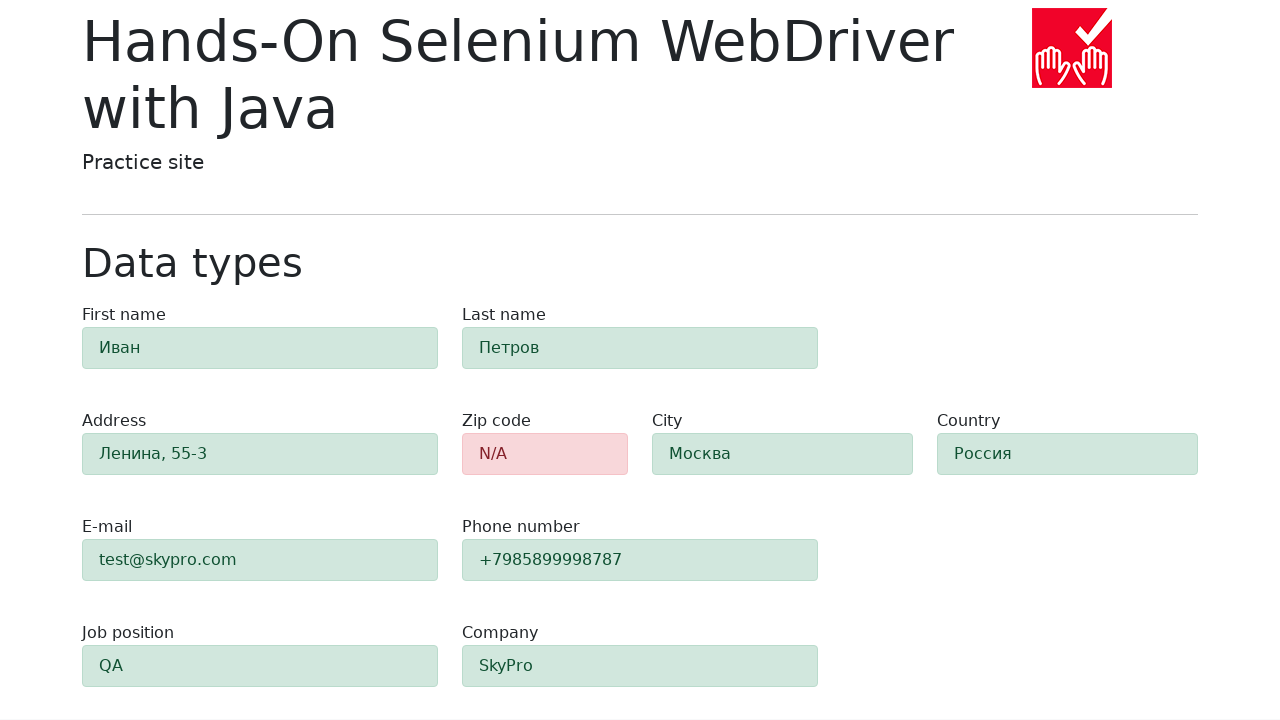

Verified success field 8 has green border (rgb(186, 219, 204))
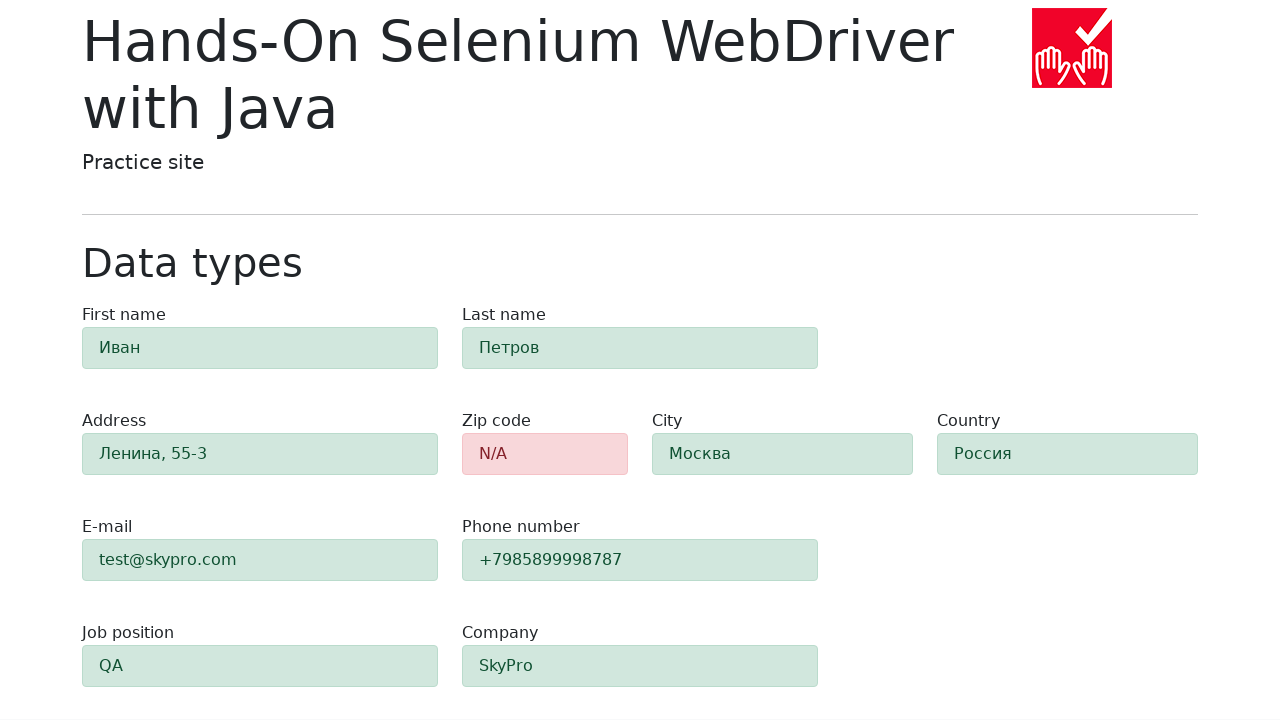

Checked success field 9 border color: rgb(186, 219, 204)
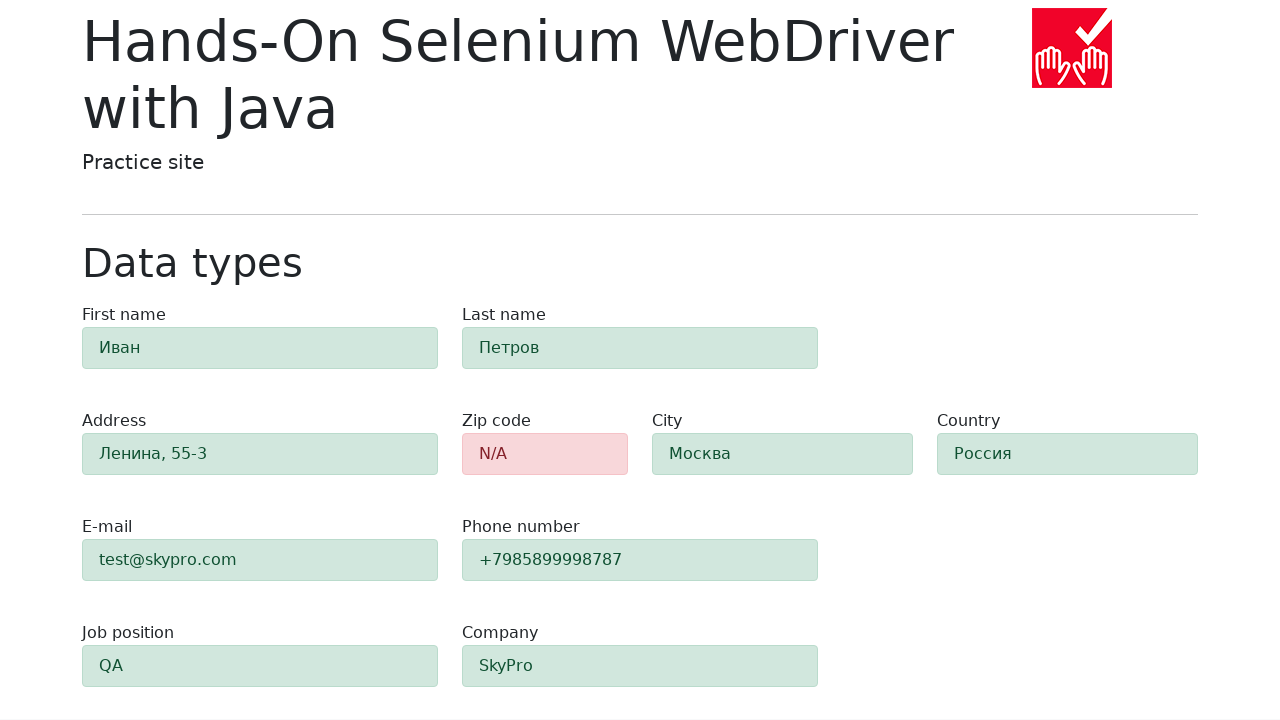

Verified success field 9 has green border (rgb(186, 219, 204))
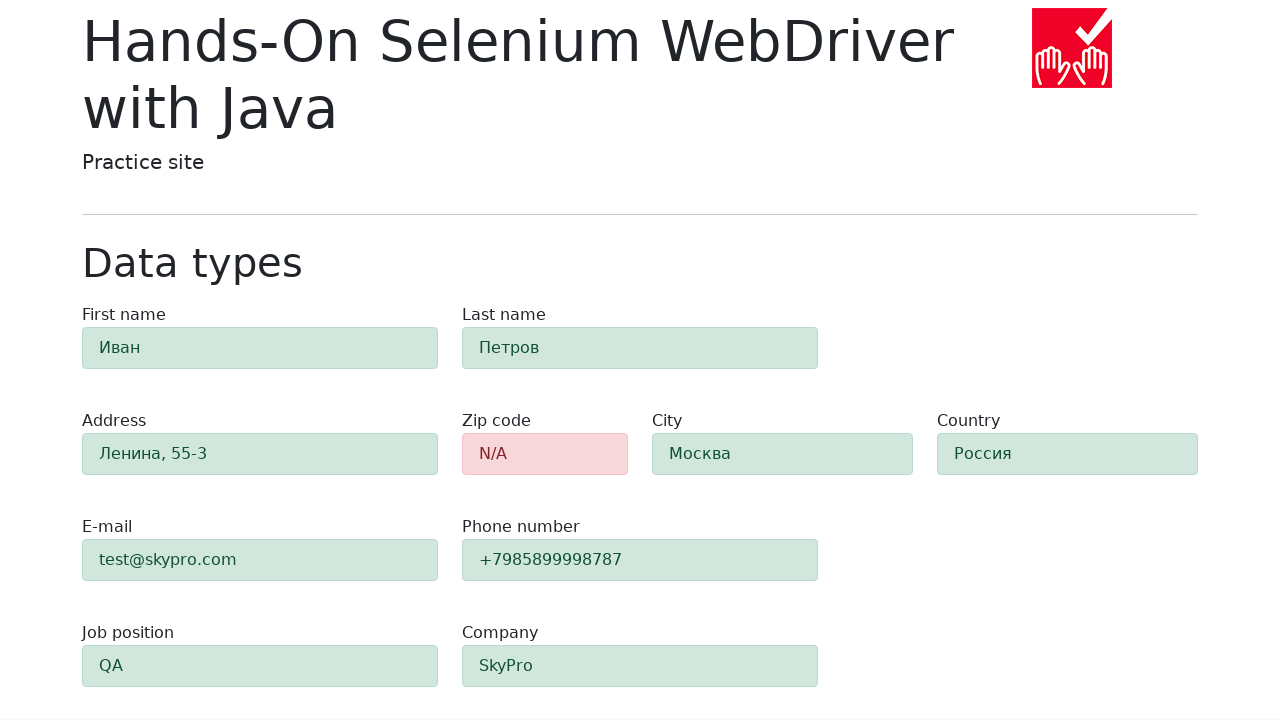

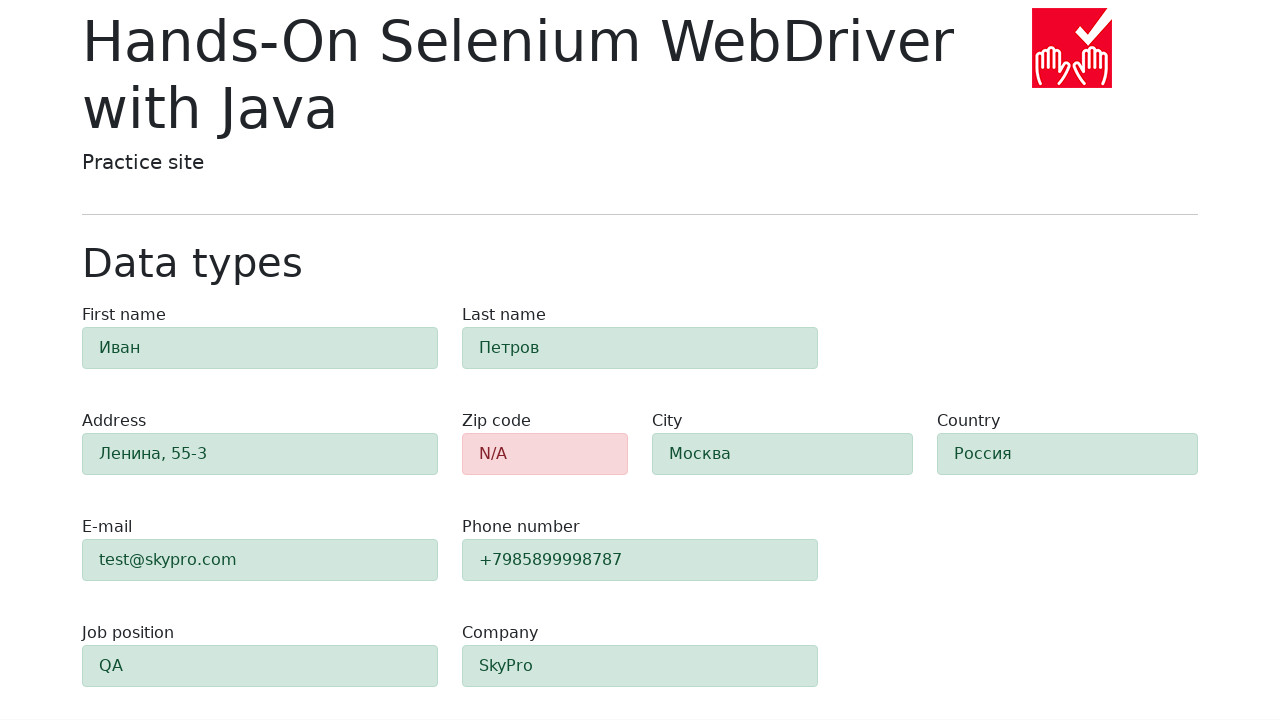